Tests mouse hover functionality by hovering over a "mousehover" element to reveal a dropdown menu, then clicking the "Reload" link option

Starting URL: https://rahulshettyacademy.com/AutomationPractice/

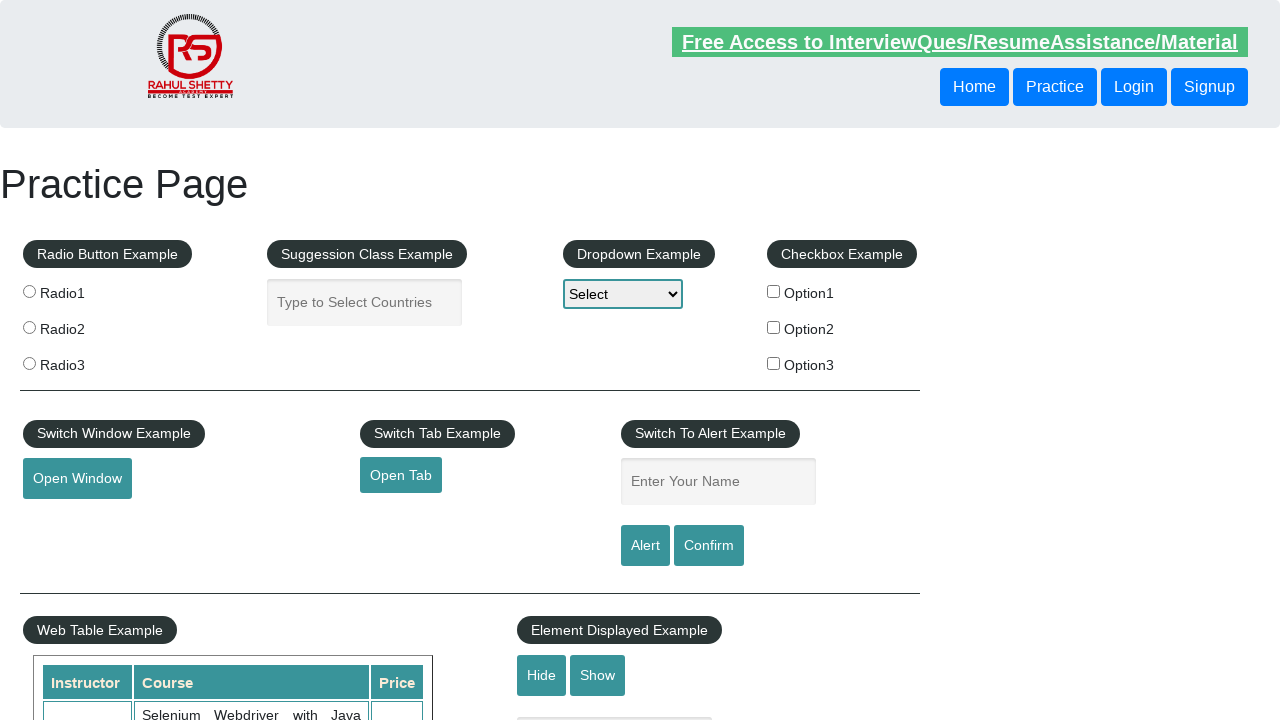

Hovered over mousehover element to reveal dropdown menu at (83, 361) on #mousehover
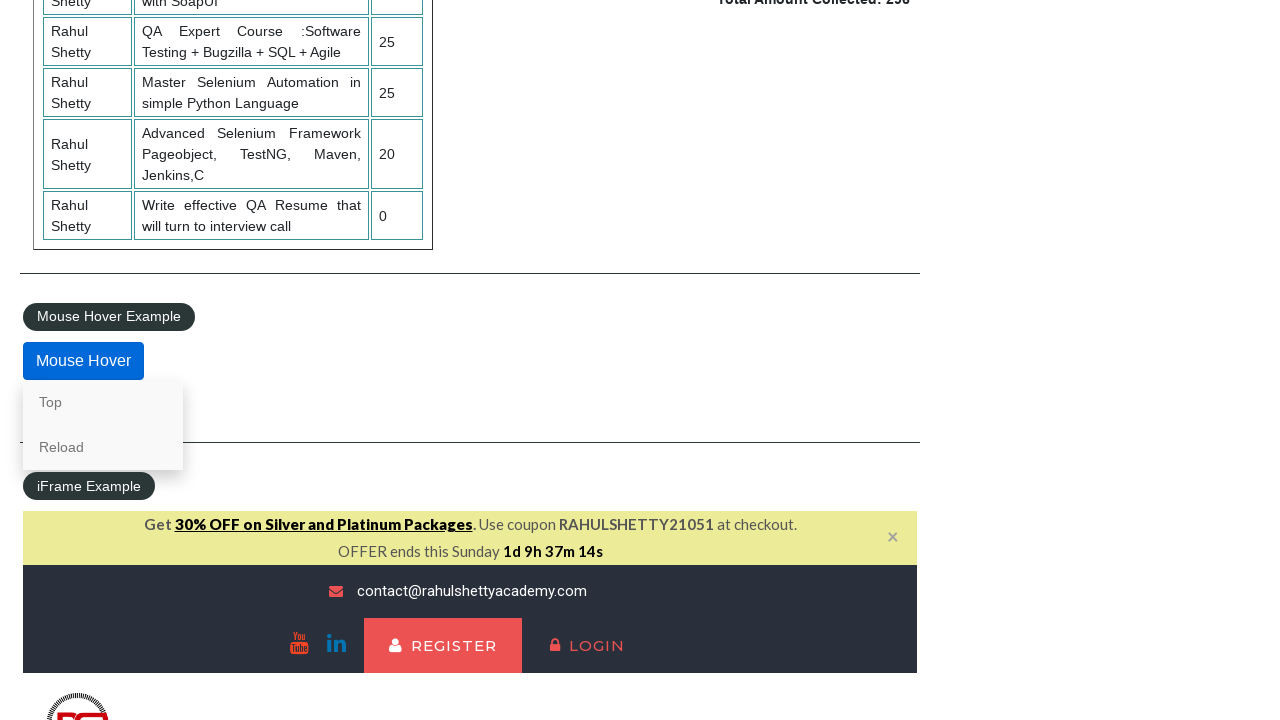

Clicked Reload link from dropdown menu at (103, 447) on text=Reload
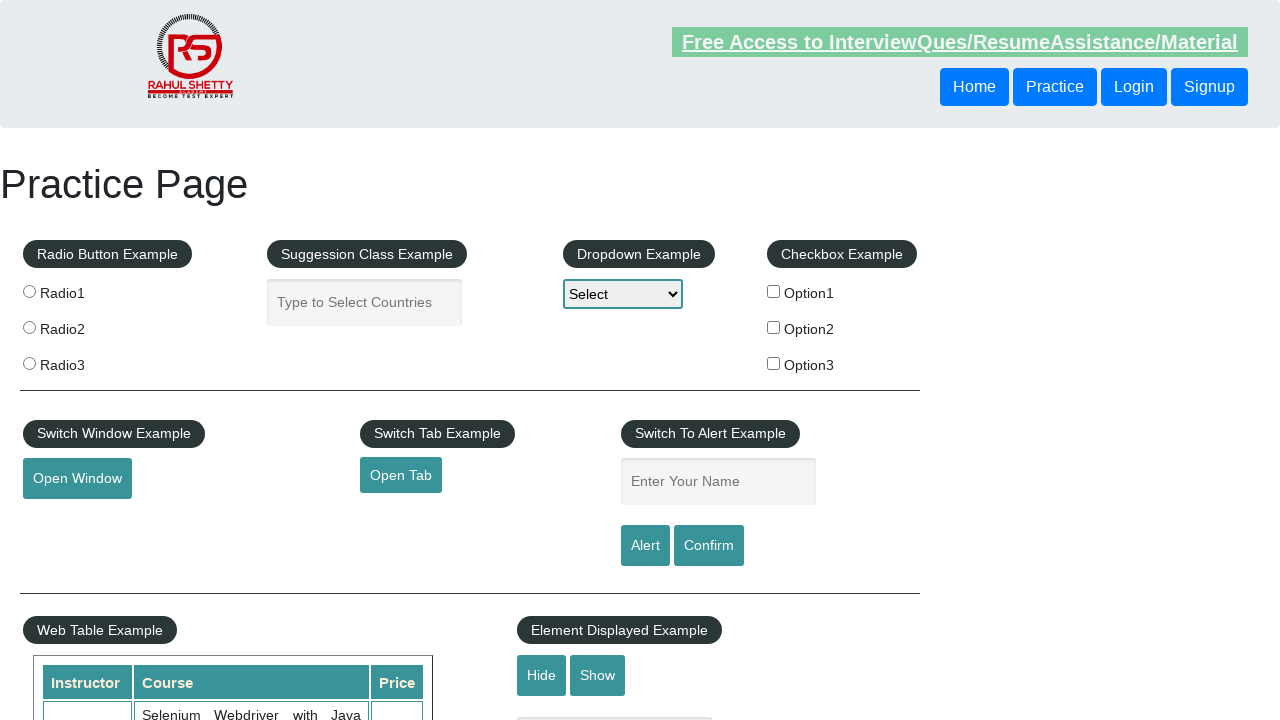

Page reload completed
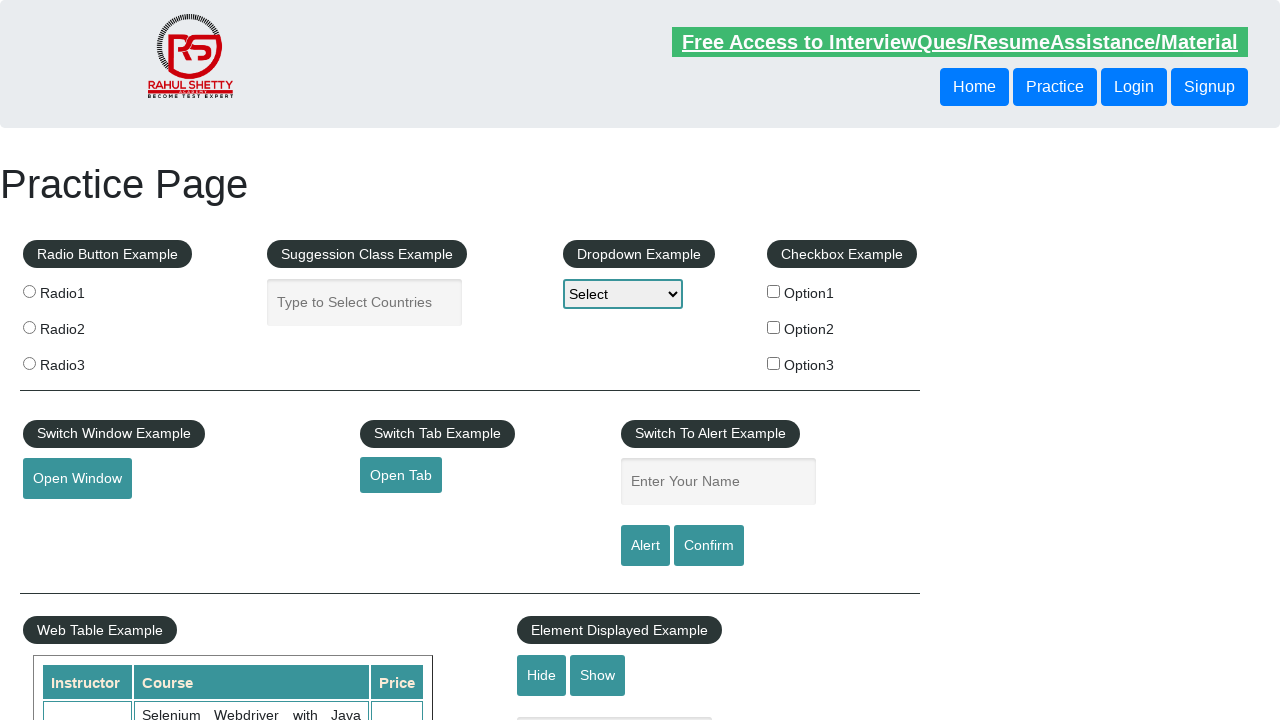

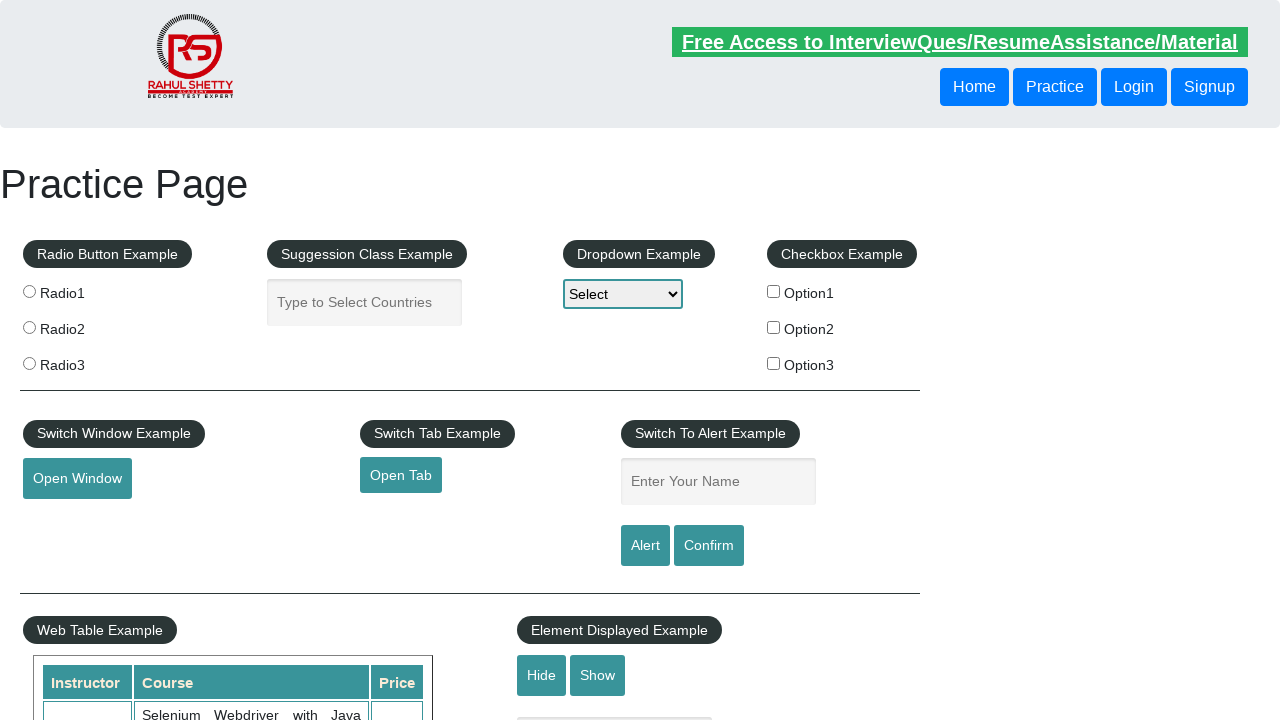